Tests the Brookings Institution search results page by applying a date filter ("Last Year") and clicking the "Show More" button to load additional articles.

Starting URL: https://www.brookings.edu/?s=iraq

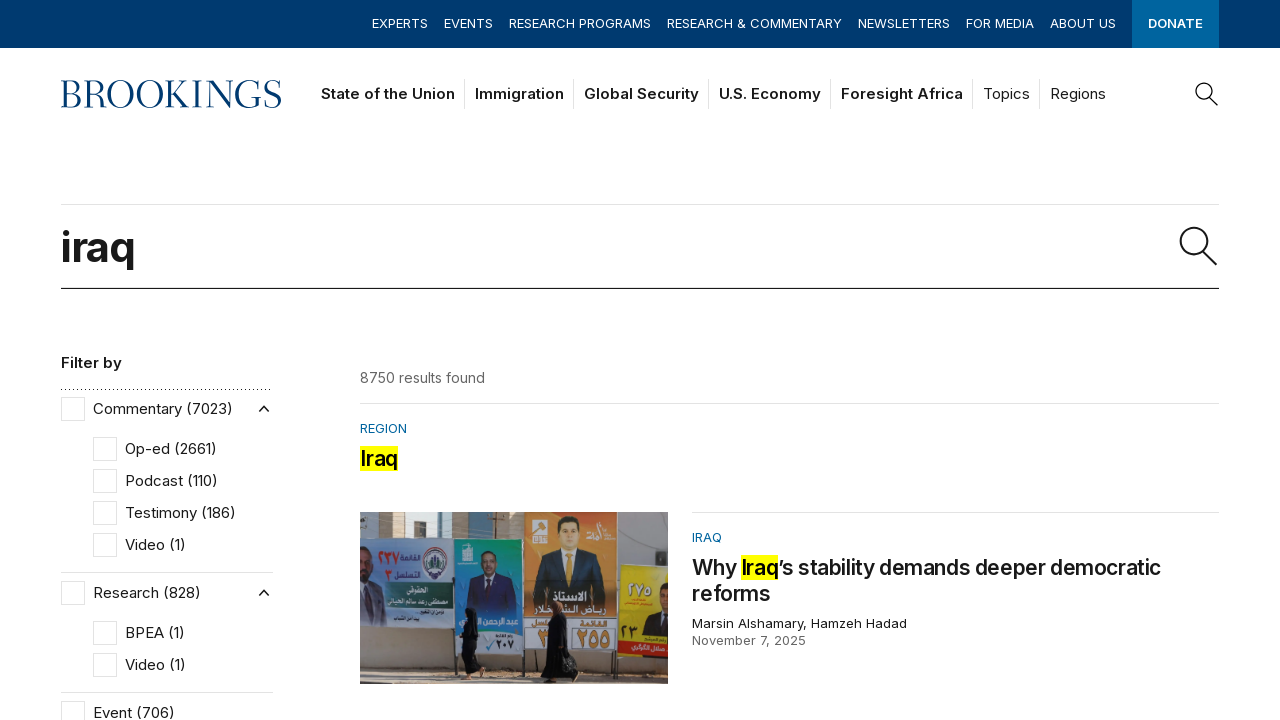

Waited 2 seconds for page to load
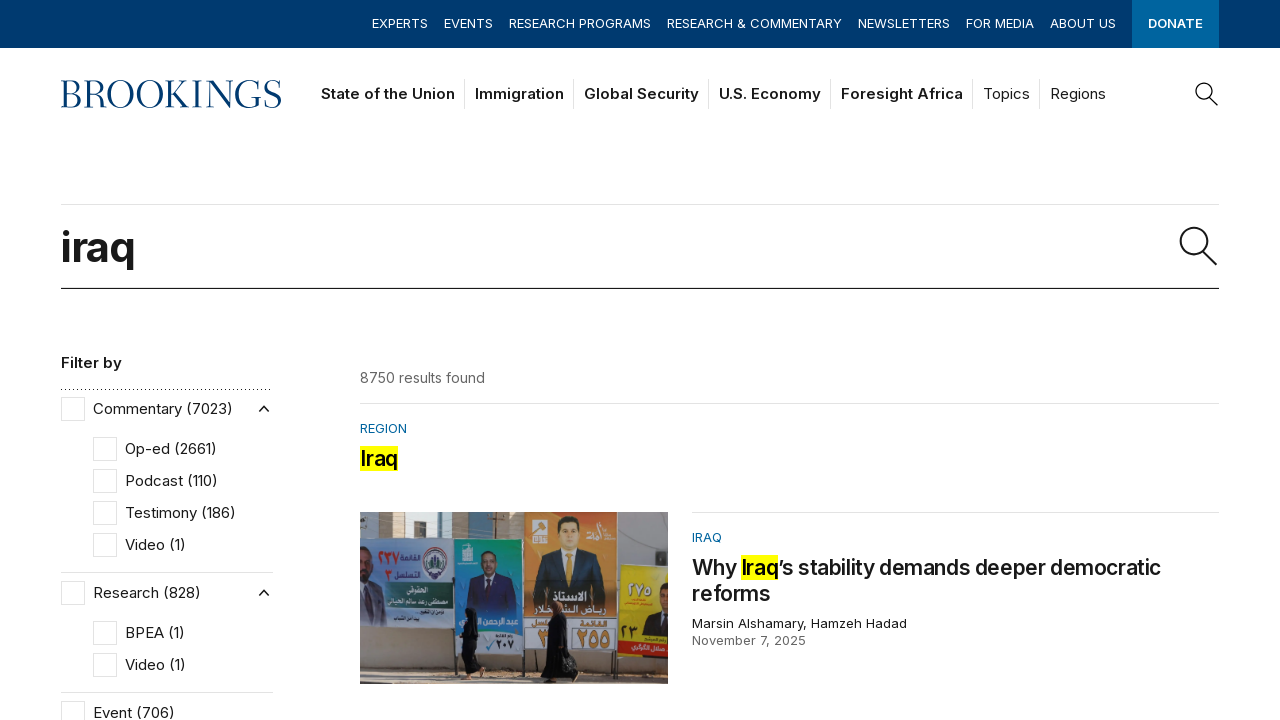

Scrolled down 500px while searching for date filter
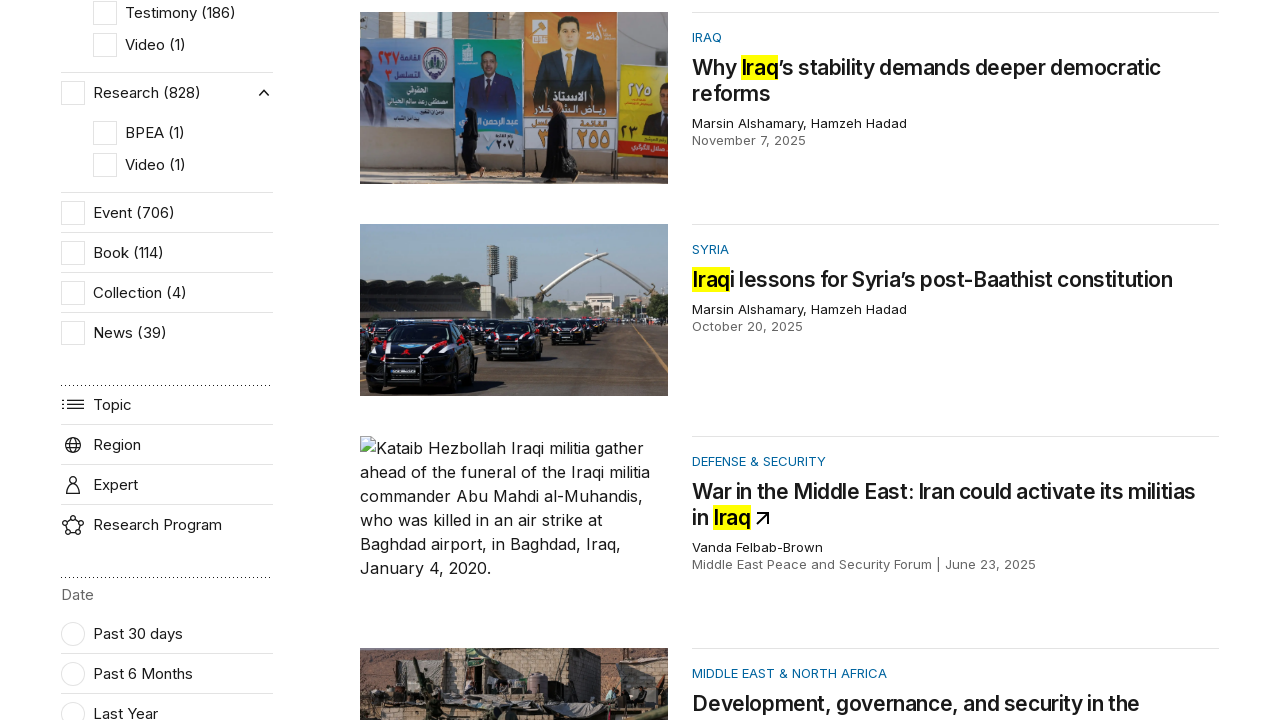

Waited 1 second after scrolling
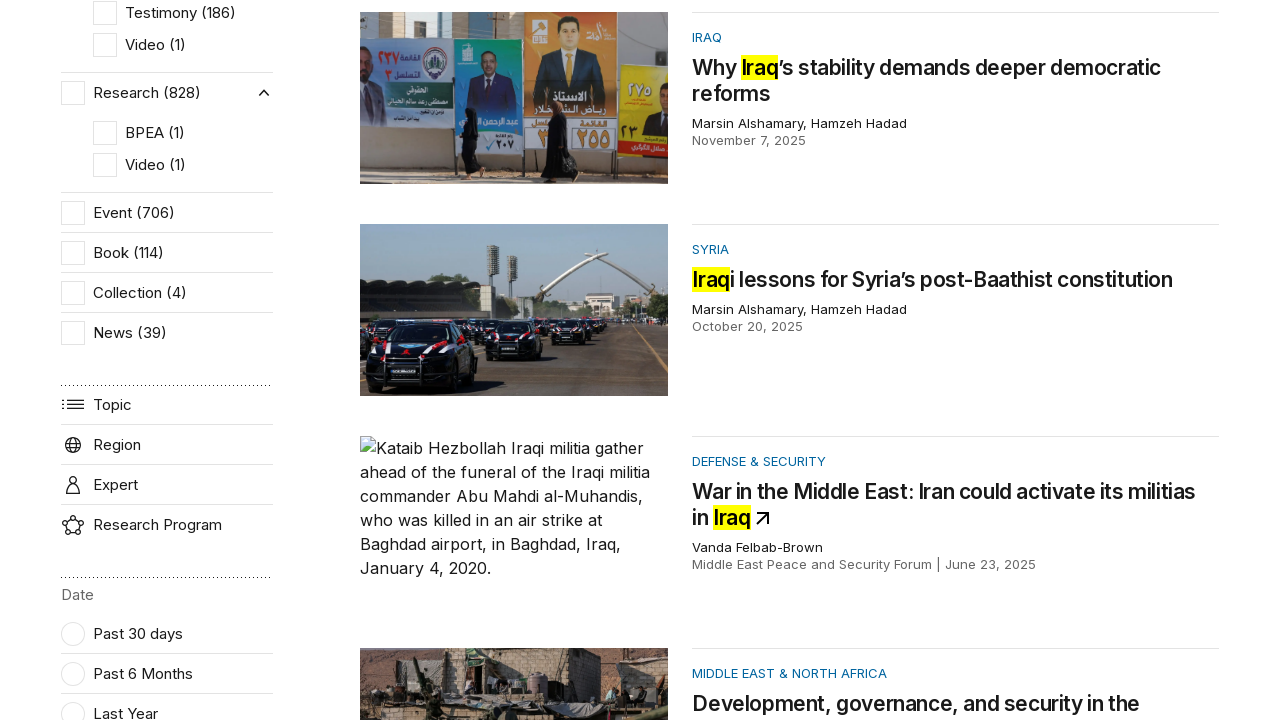

Scrolled down 500px while searching for date filter
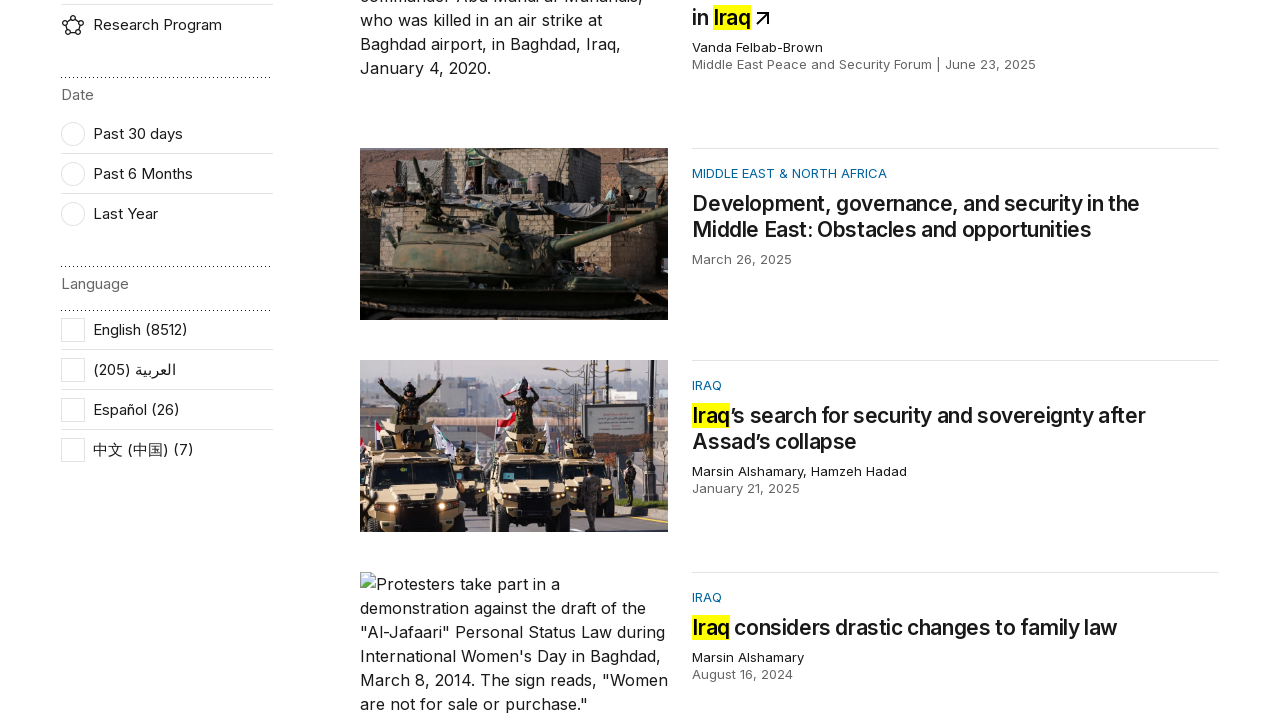

Waited 1 second after scrolling
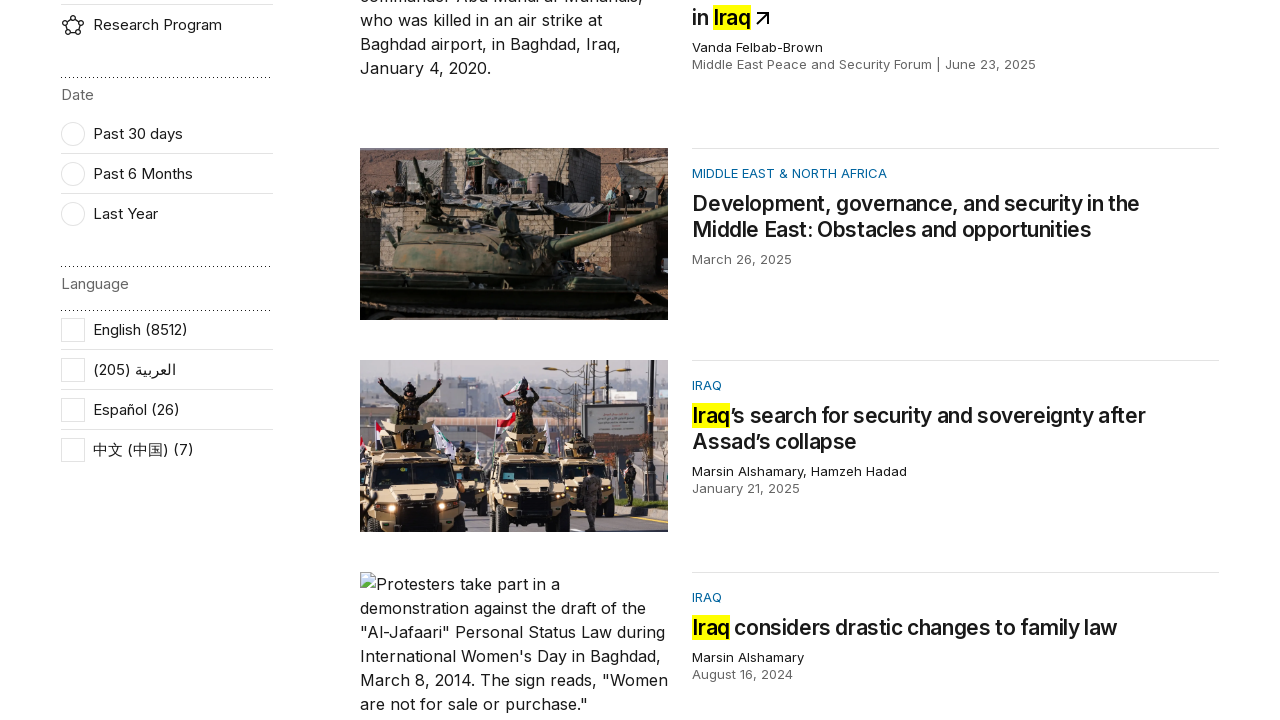

Scrolled down 500px while searching for date filter
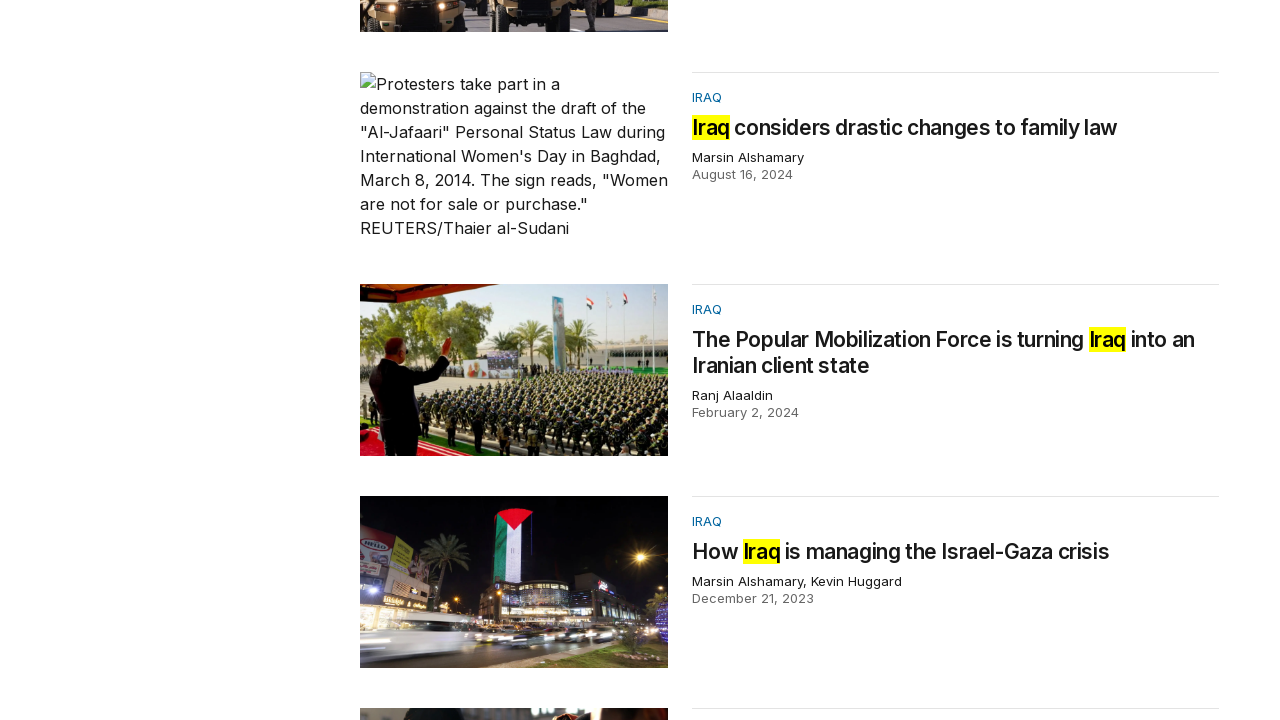

Waited 1 second after scrolling
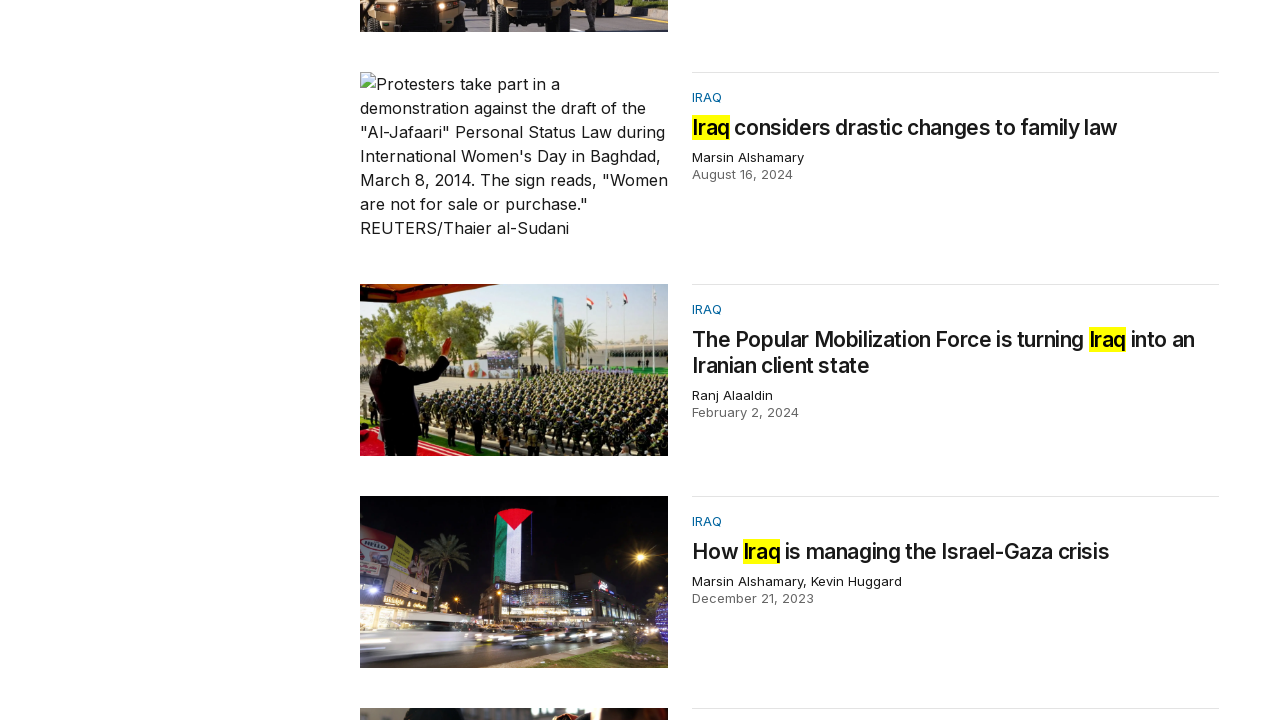

Scrolled down 500px while searching for date filter
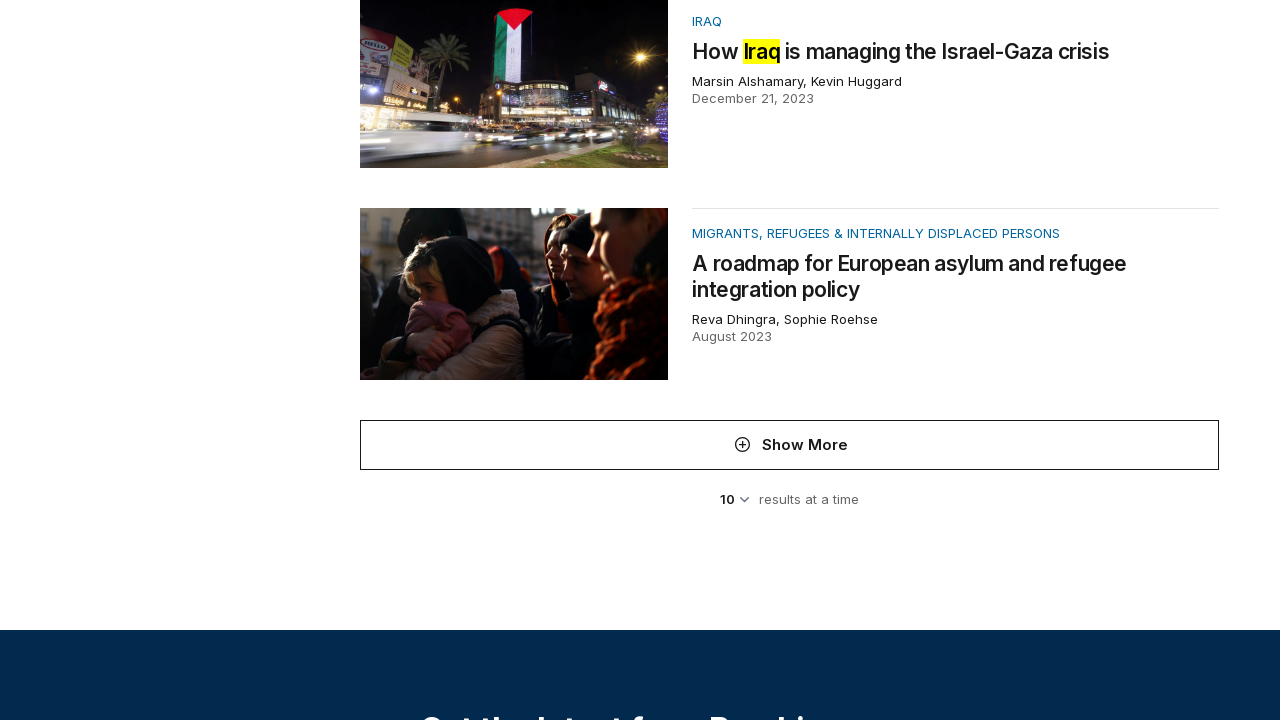

Waited 1 second after scrolling
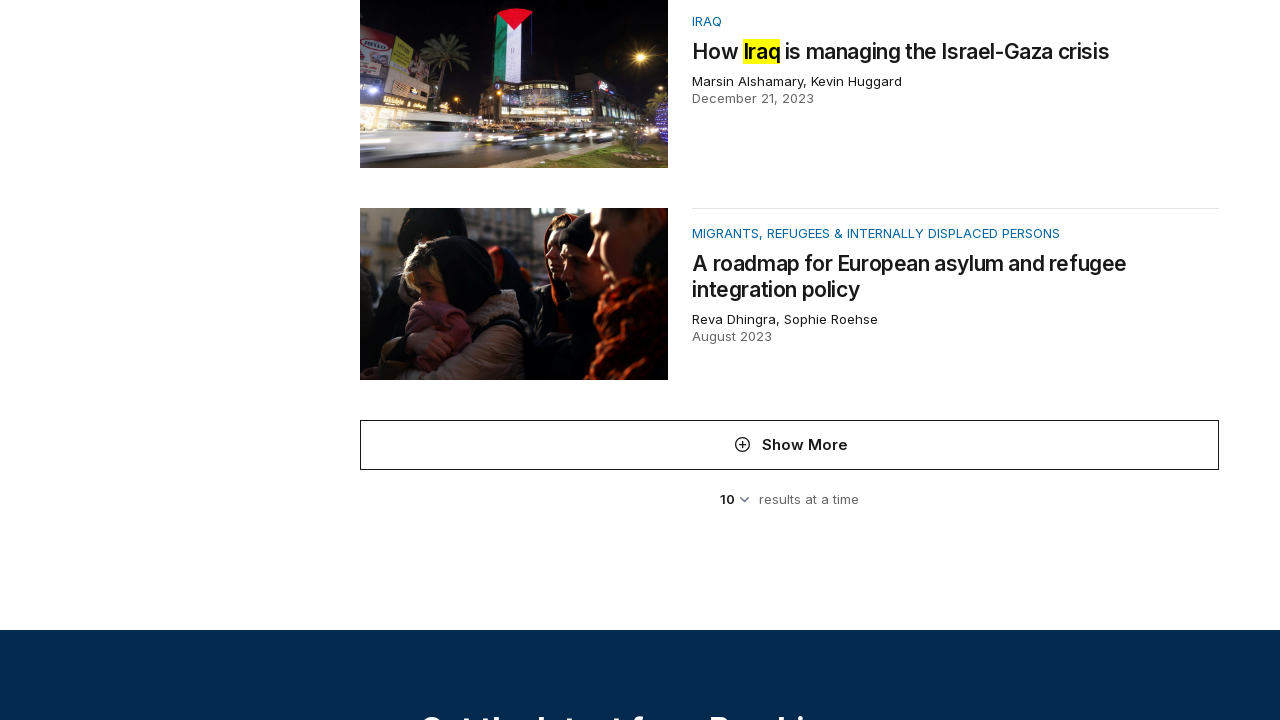

Scrolled down 500px while searching for date filter
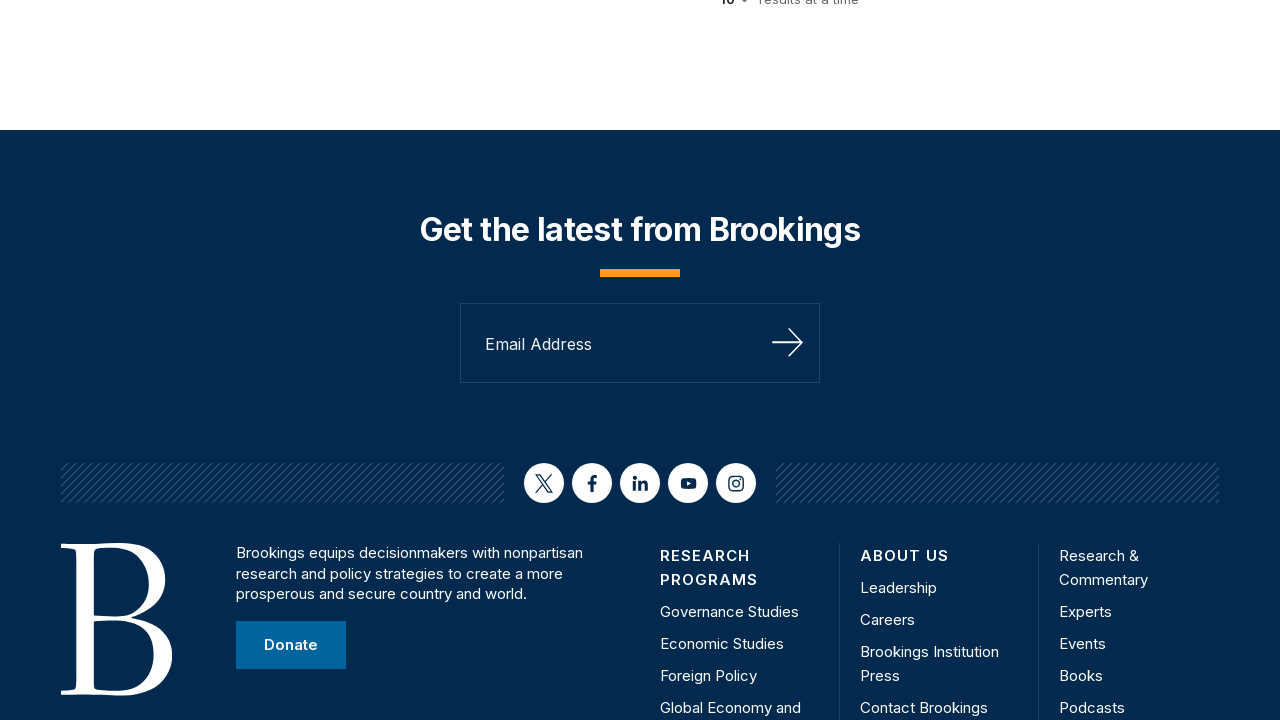

Waited 1 second after scrolling
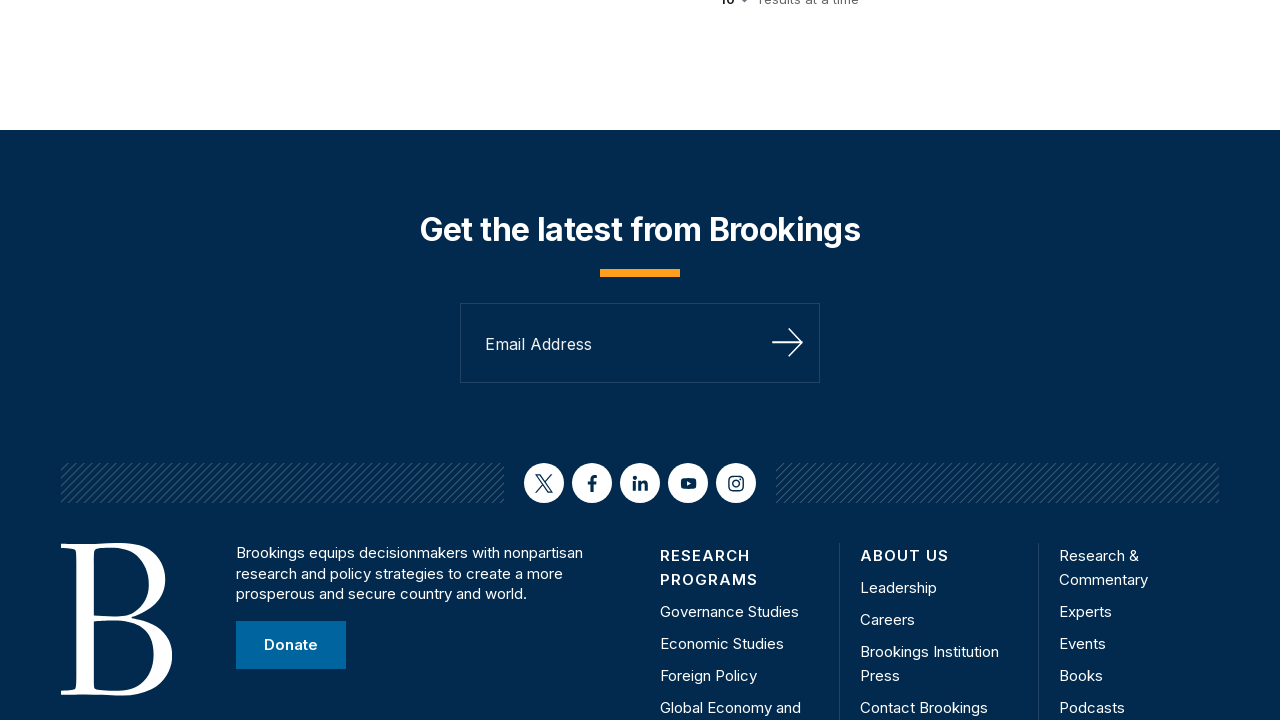

Scrolled down 500px while searching for date filter
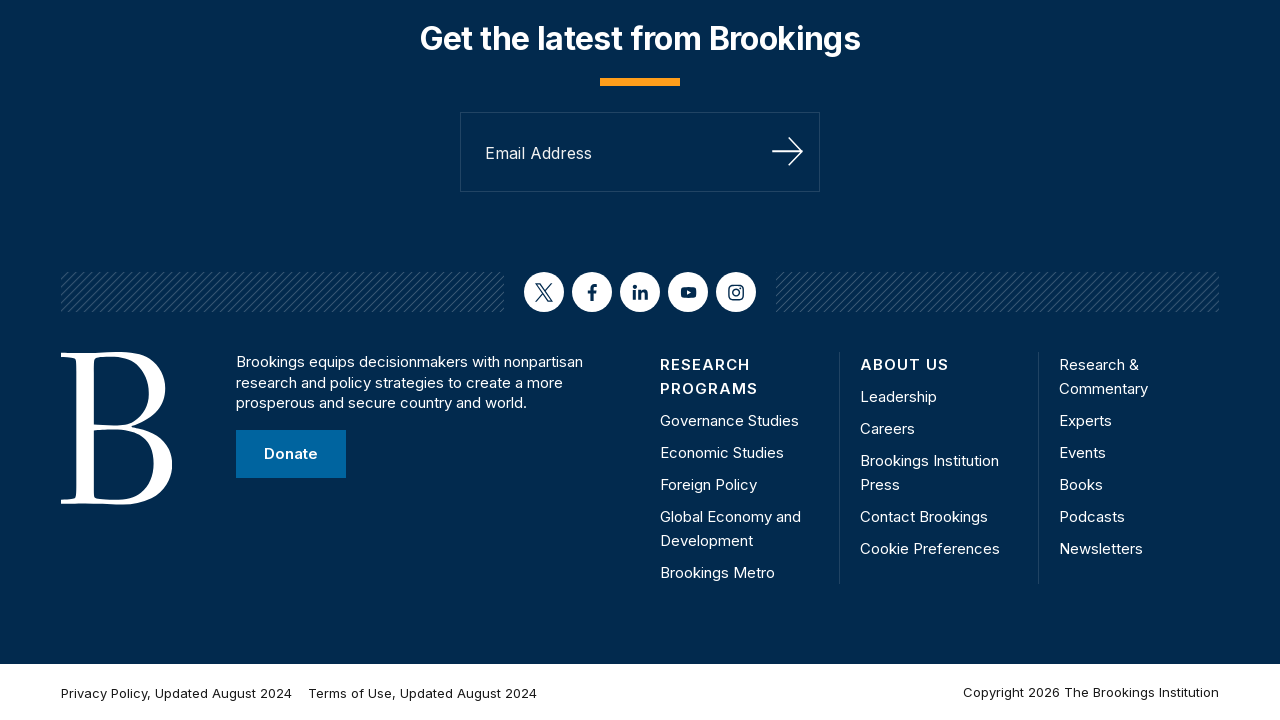

Waited 1 second after scrolling
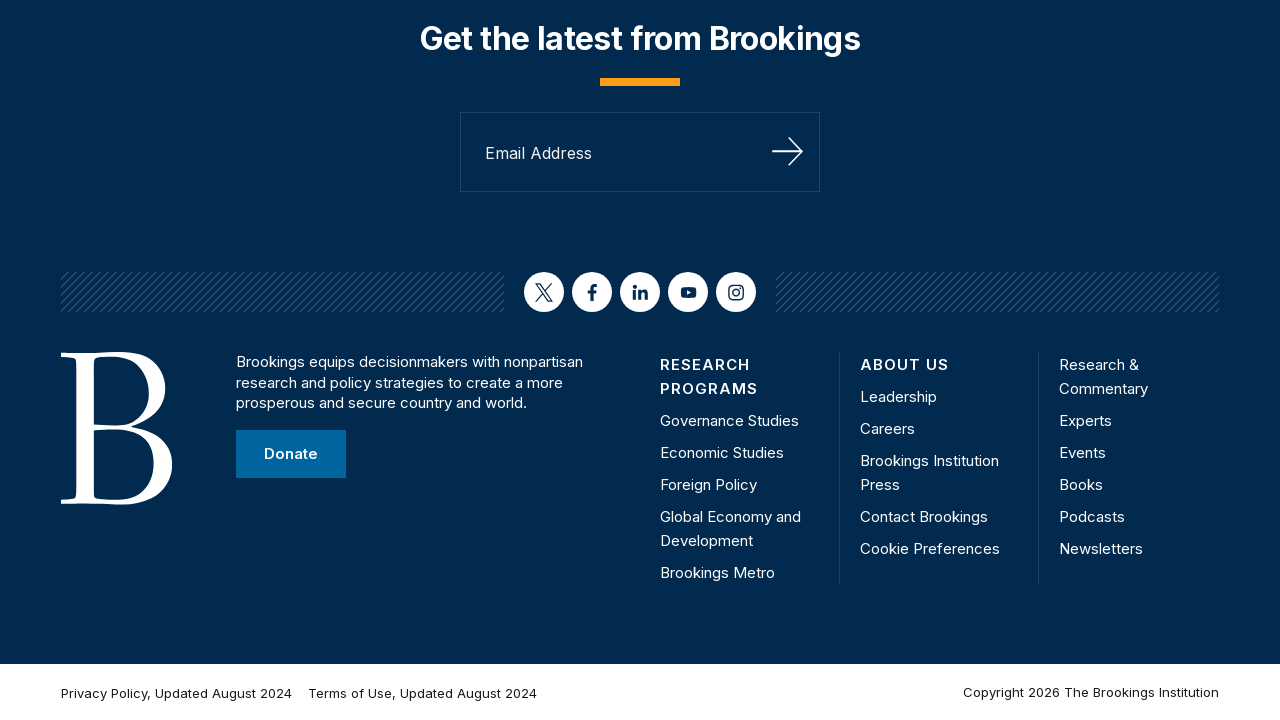

Scrolled down 500px while searching for date filter
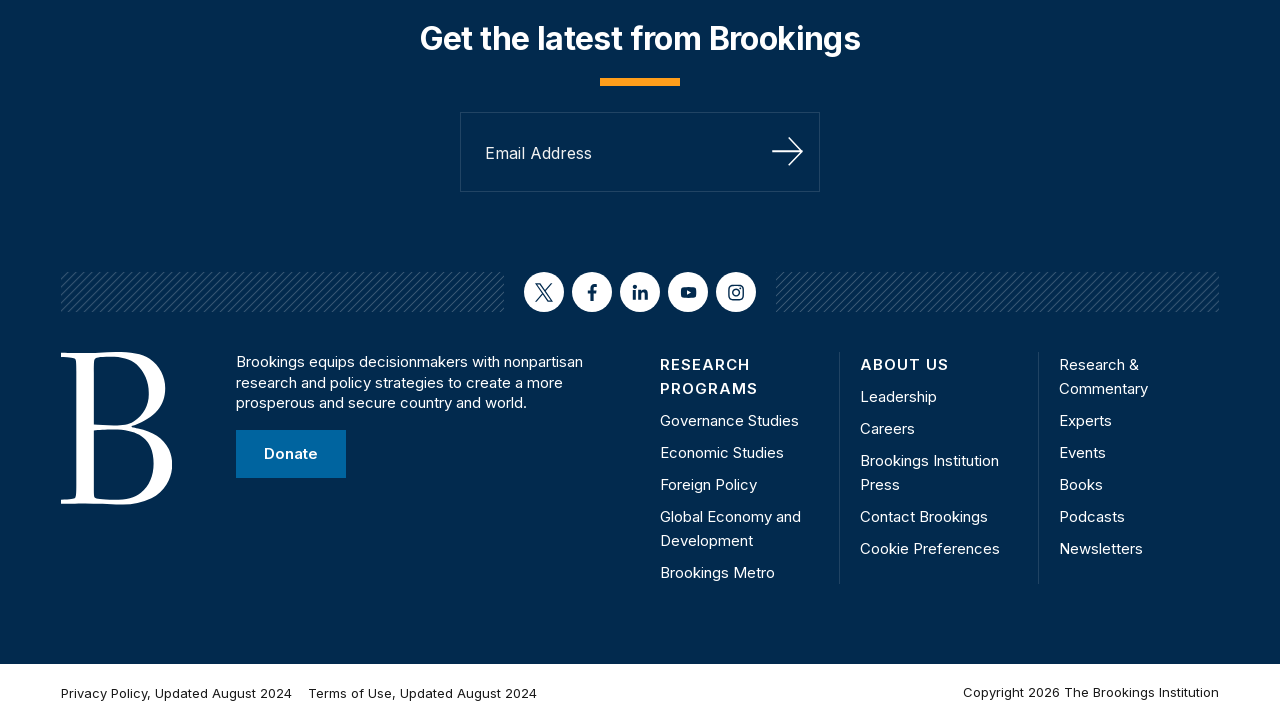

Waited 1 second after scrolling
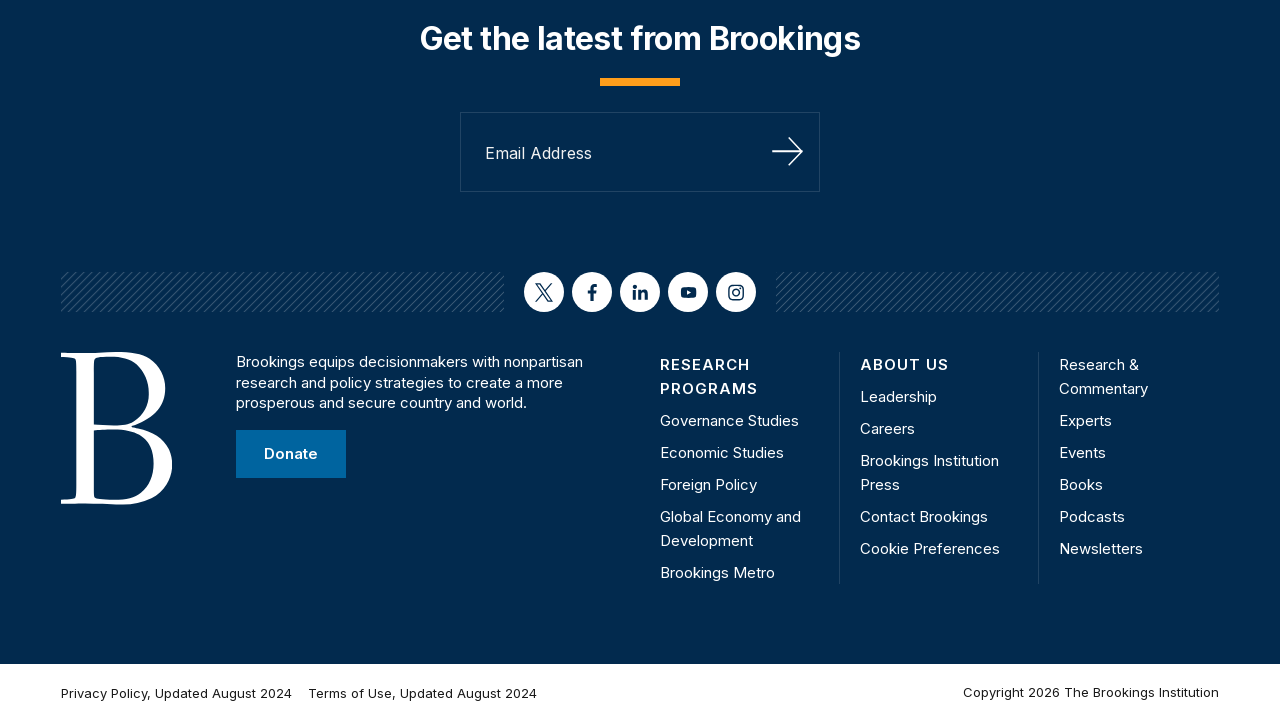

Scrolled down 500px while searching for date filter
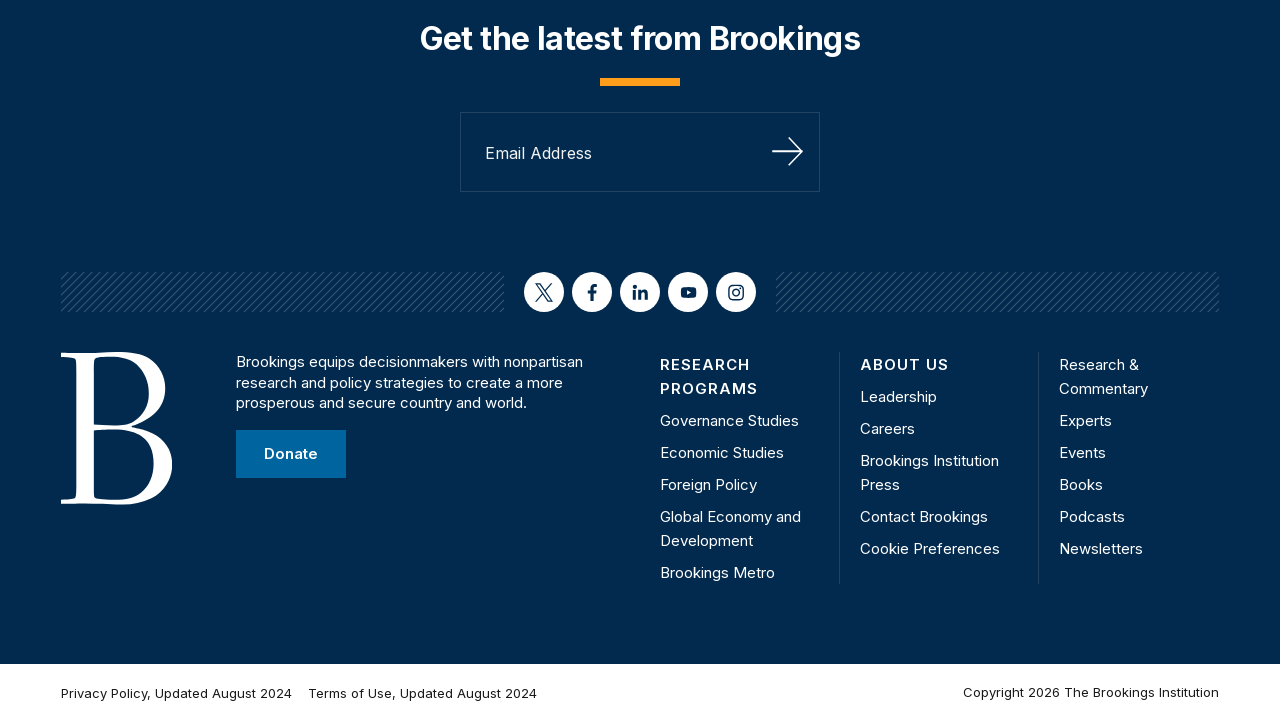

Waited 1 second after scrolling
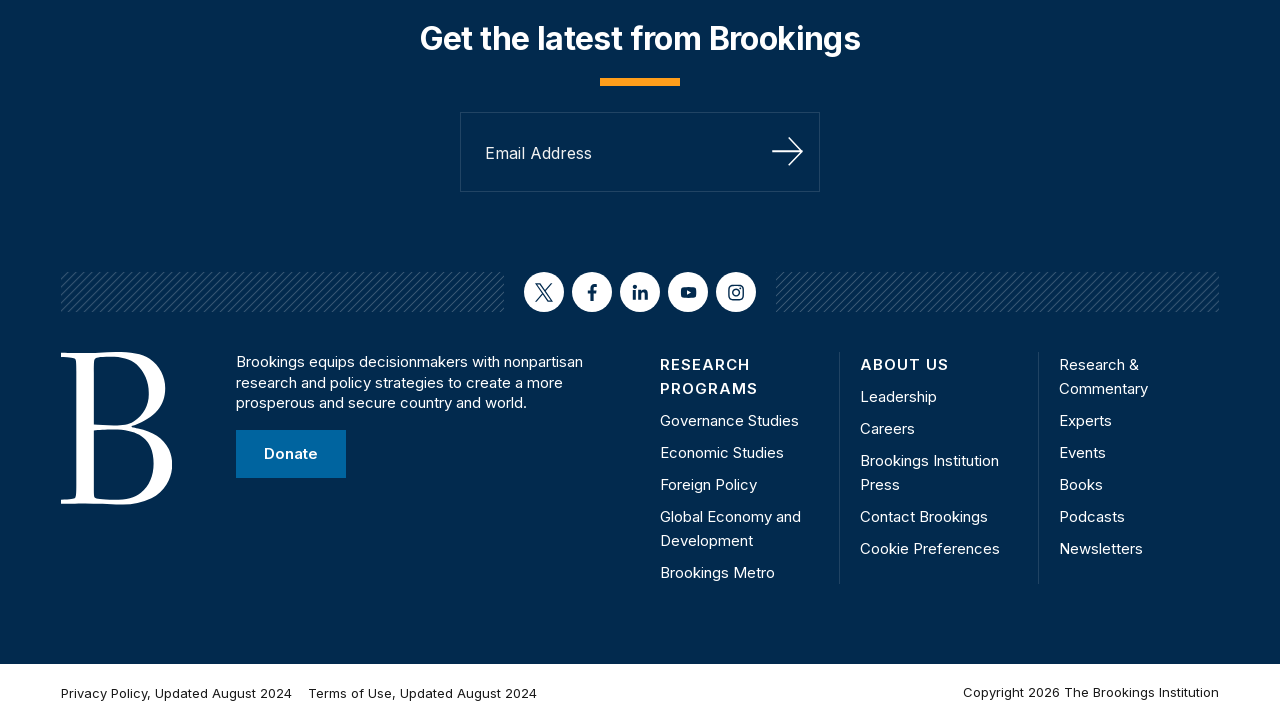

Scrolled down 500px while searching for date filter
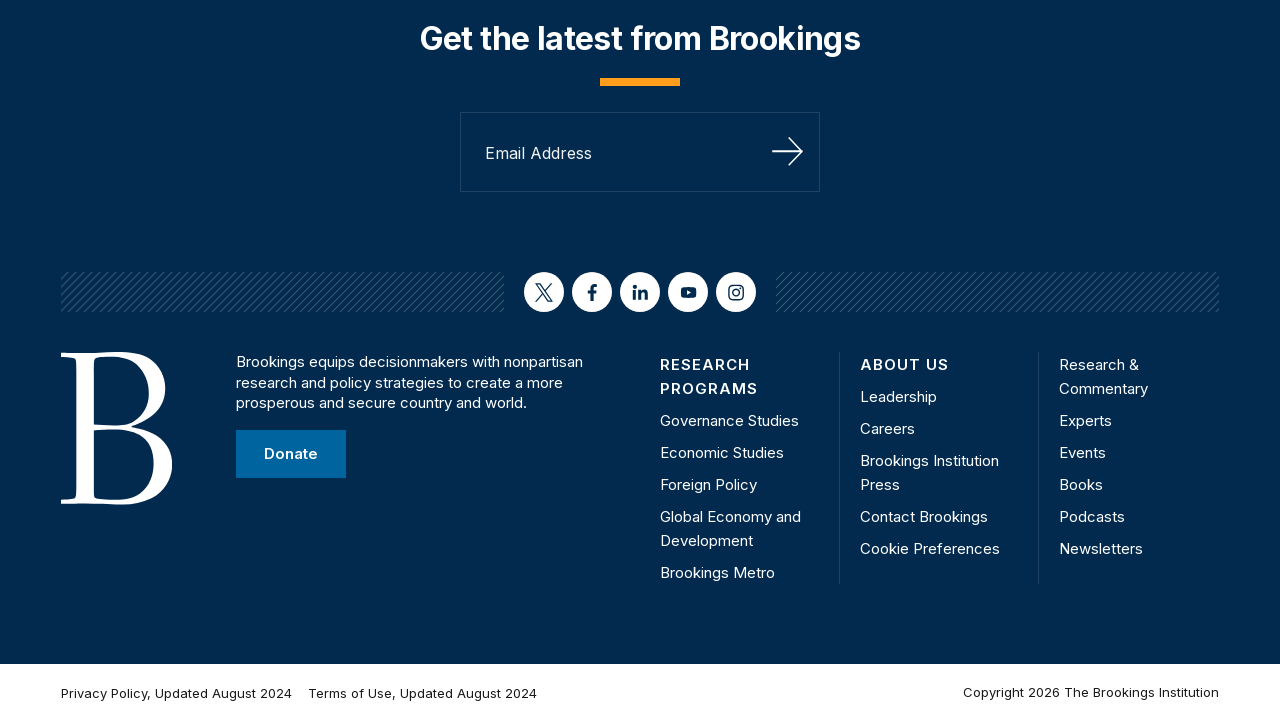

Waited 1 second after scrolling
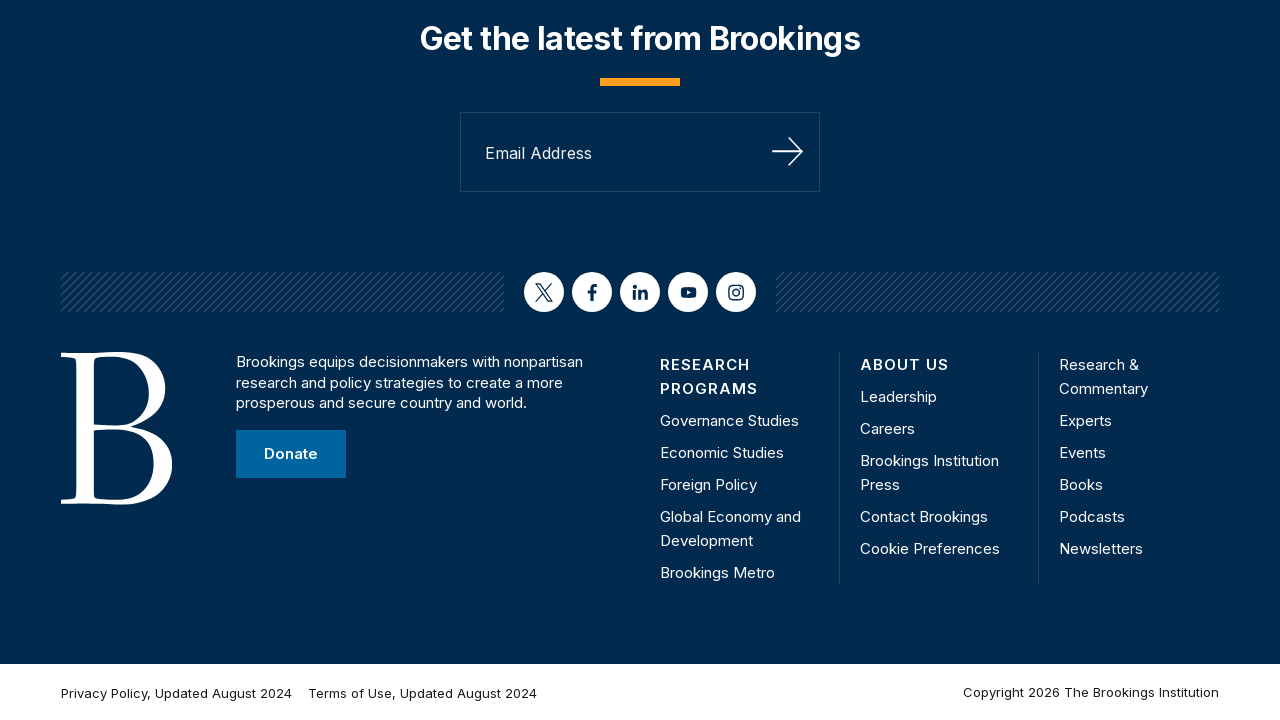

Scrolled down 500px while searching for date filter
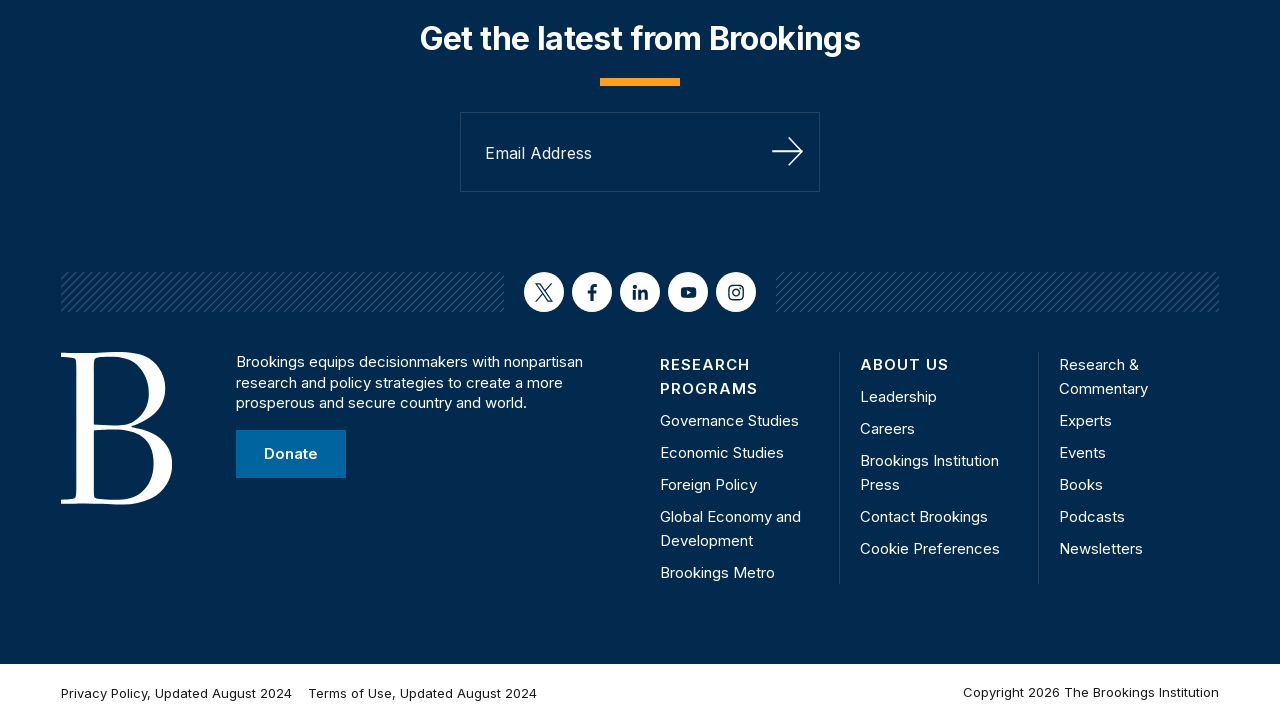

Waited 1 second after scrolling
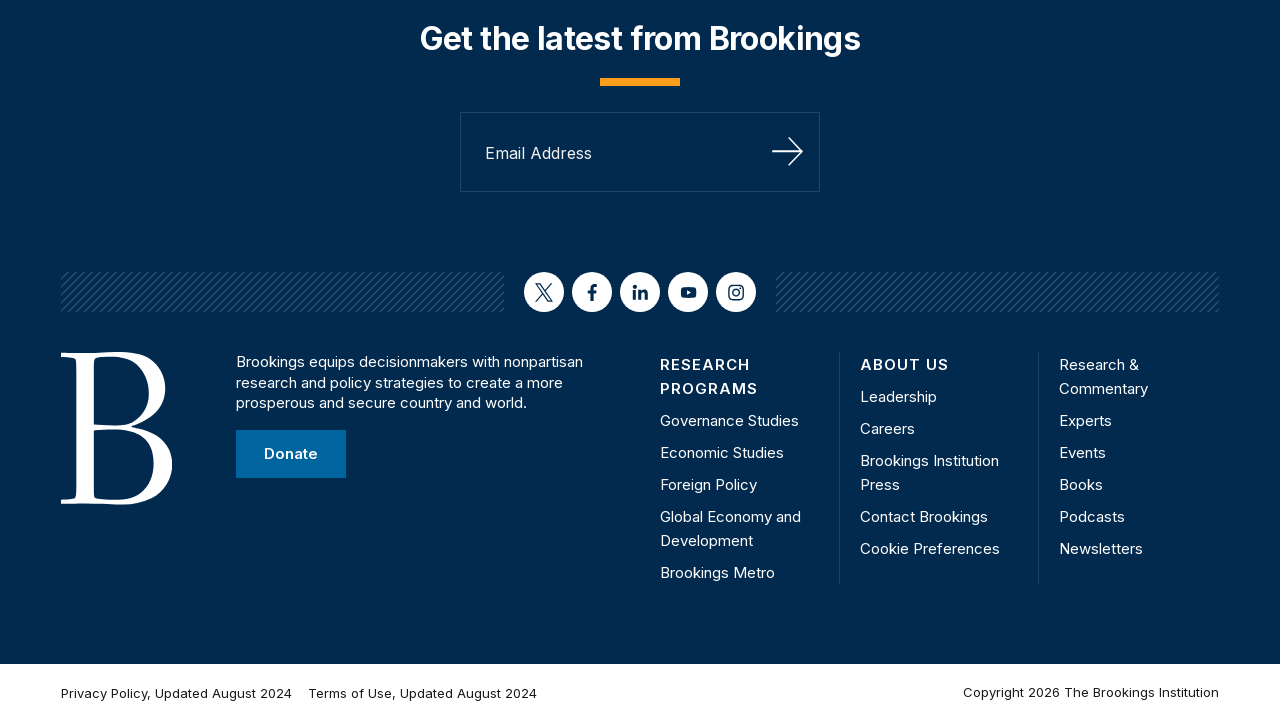

Articles stream loaded after filter applied
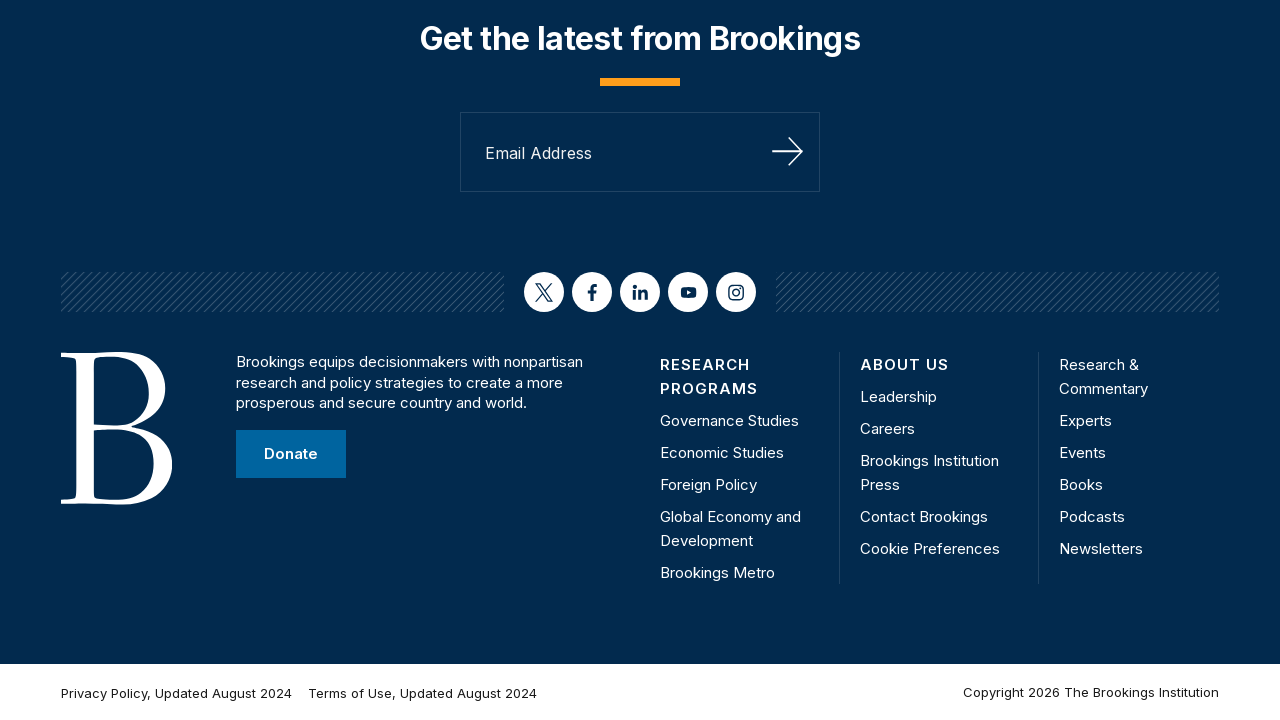

Scrolled to bottom of page (Show More iteration 1)
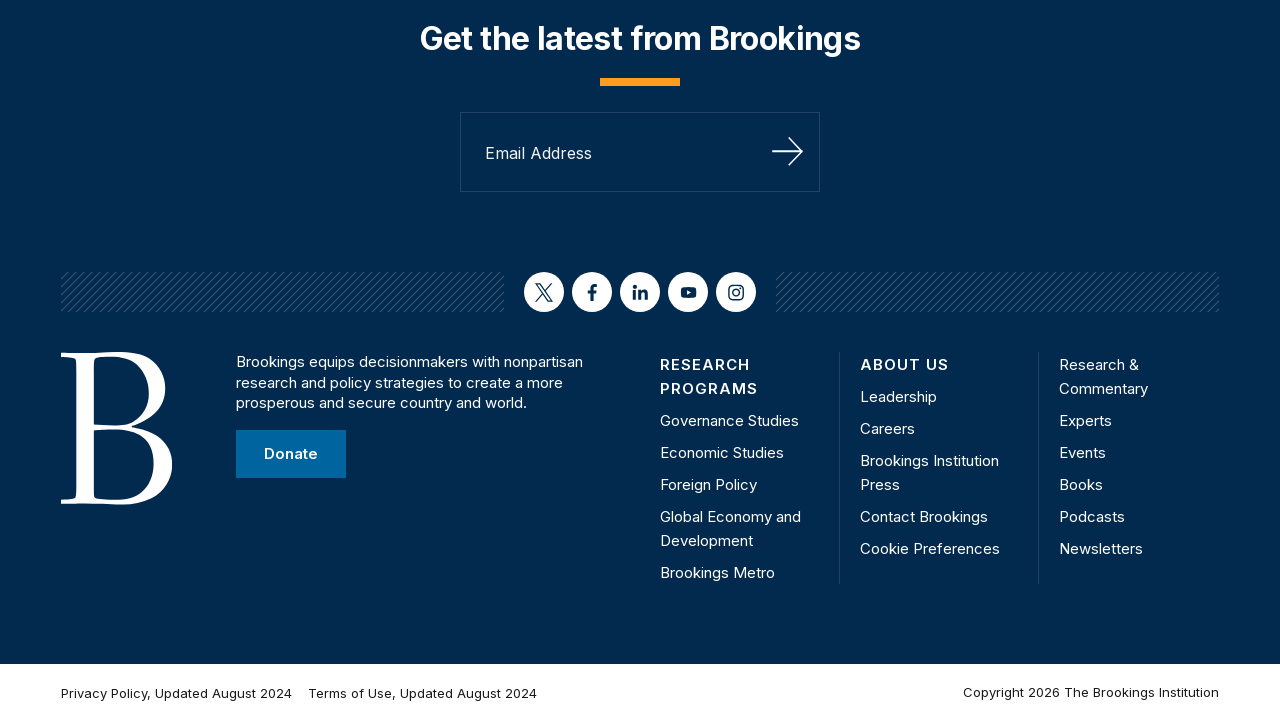

Waited 1 second after scrolling to bottom
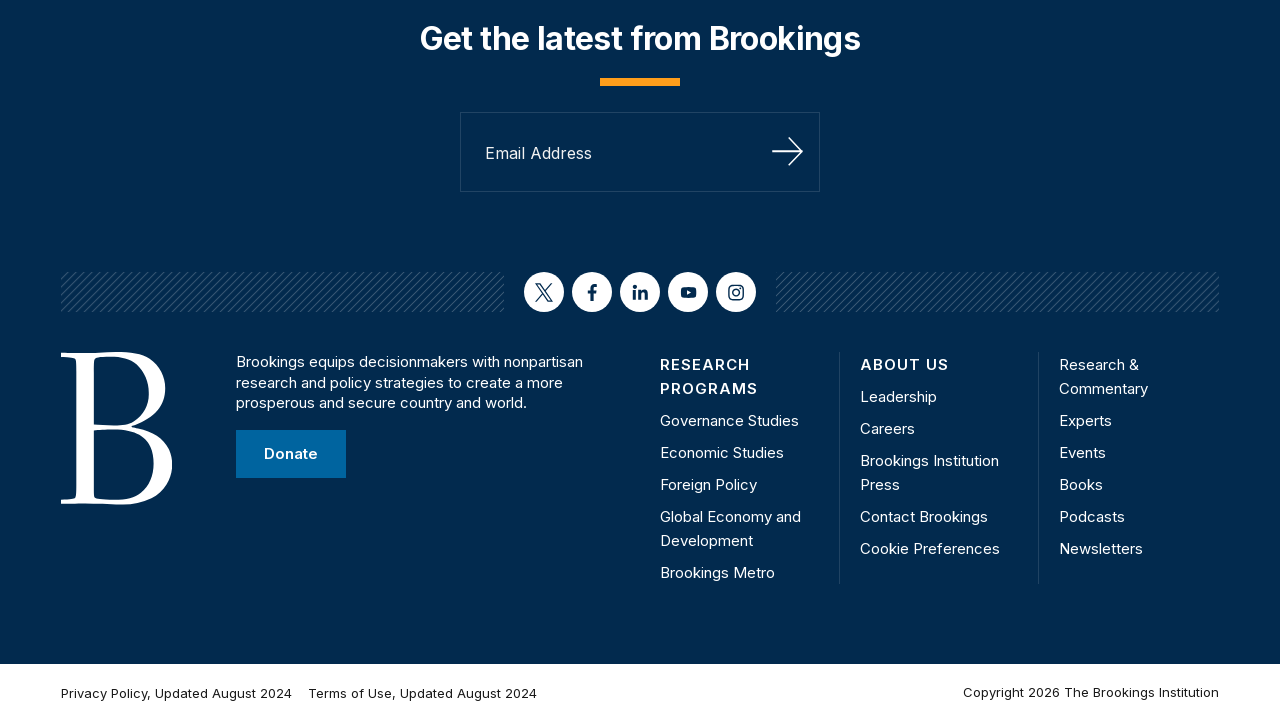

Clicked 'Show More' button (iteration 1) at (790, 361) on xpath=//*[@id="algolia-hits"]/div/button/div
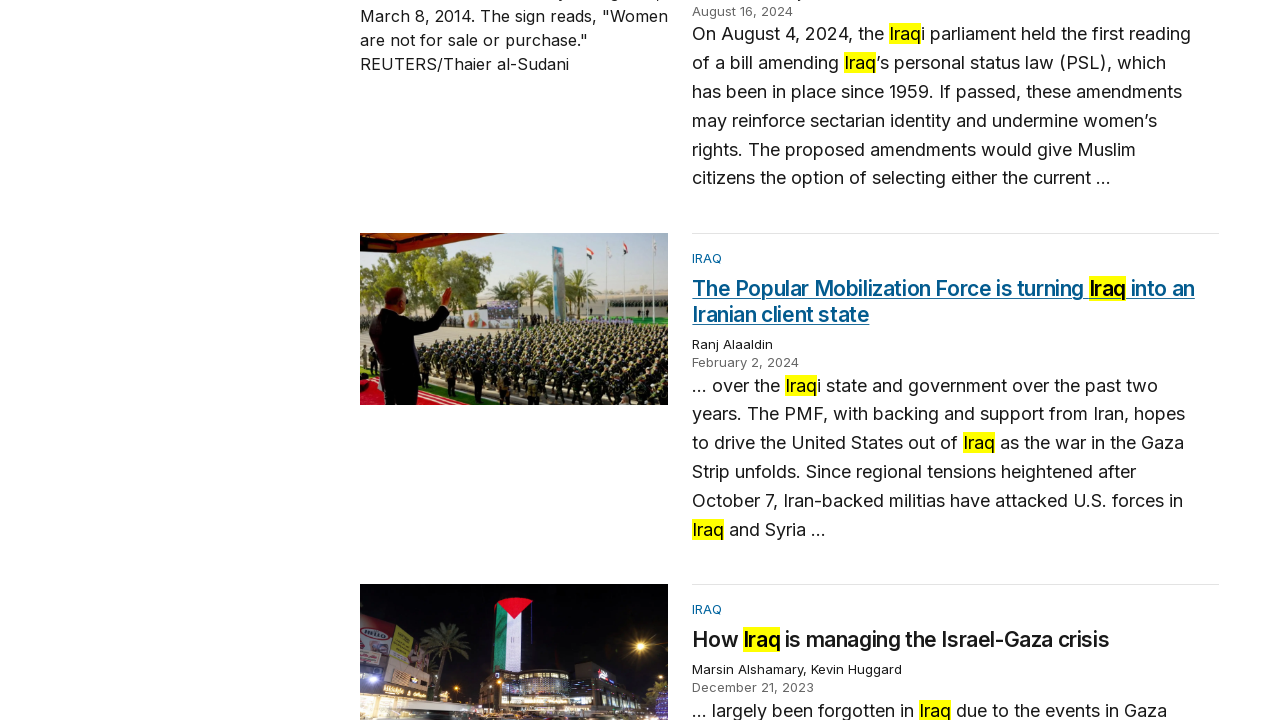

Waited 2 seconds for additional articles to load
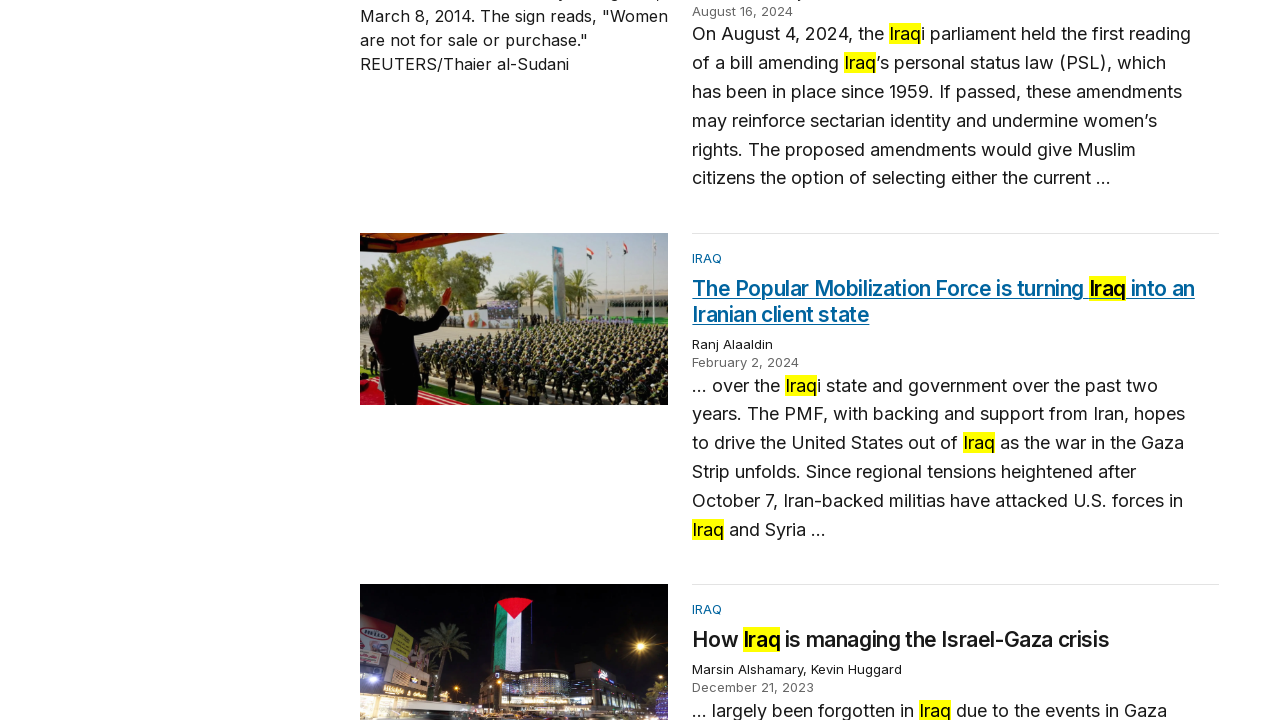

Scrolled to bottom of page (Show More iteration 2)
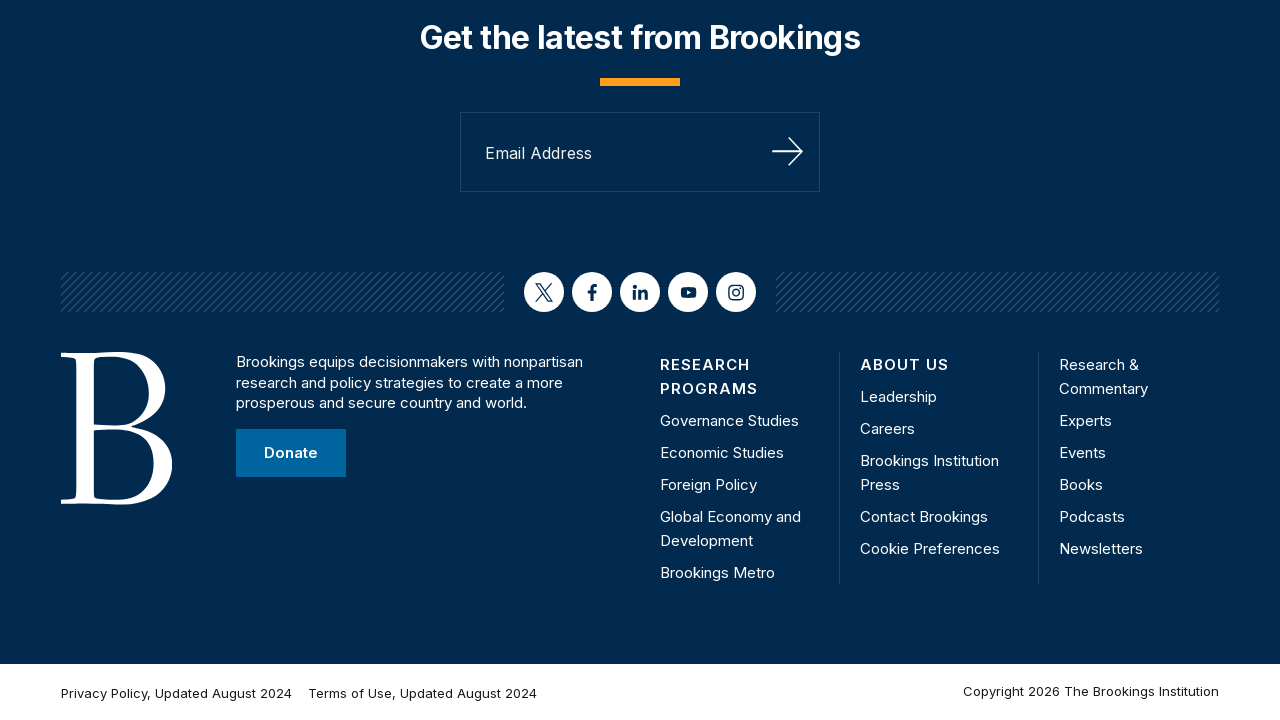

Waited 1 second after scrolling to bottom
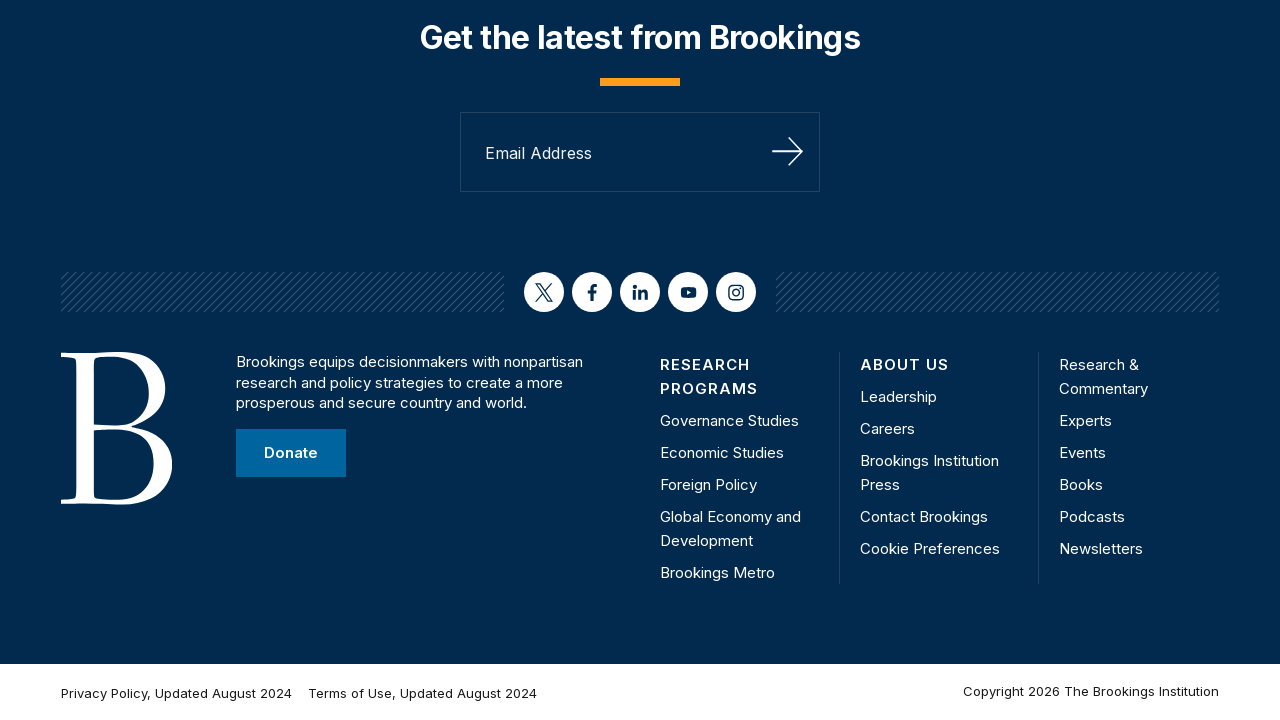

Clicked 'Show More' button (iteration 2) at (790, 360) on xpath=//*[@id="algolia-hits"]/div/button/div
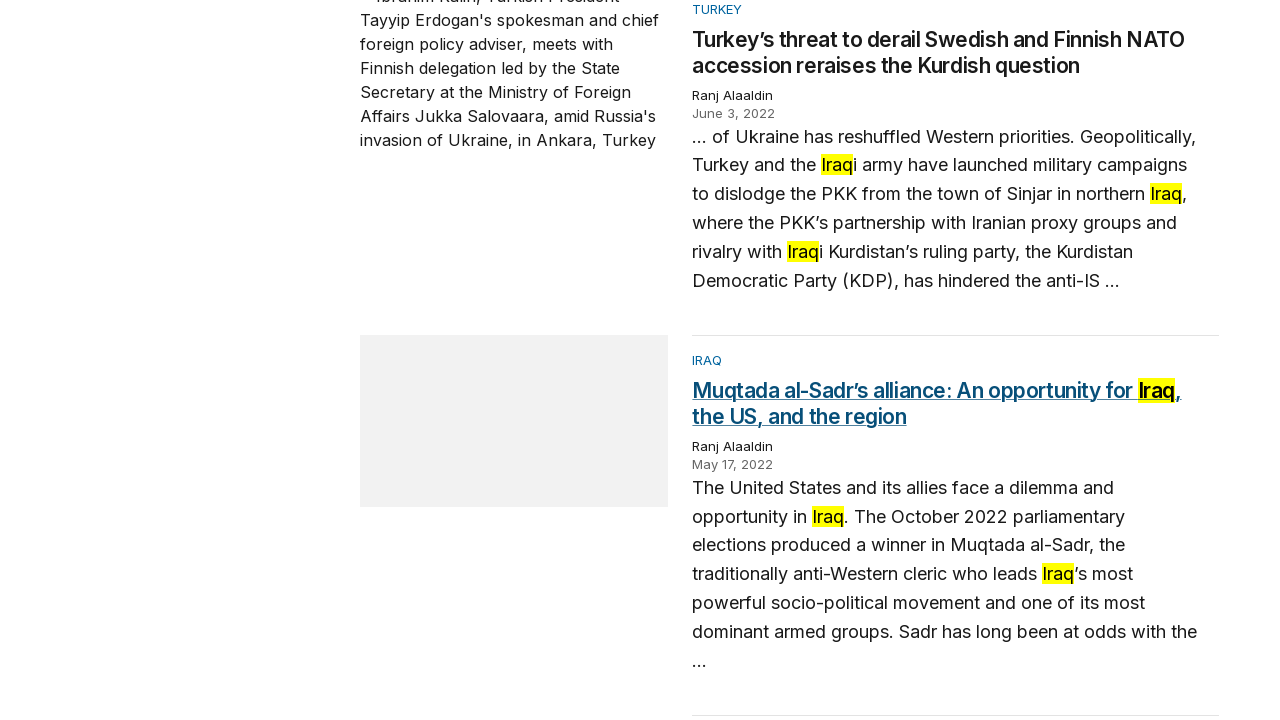

Waited 2 seconds for additional articles to load
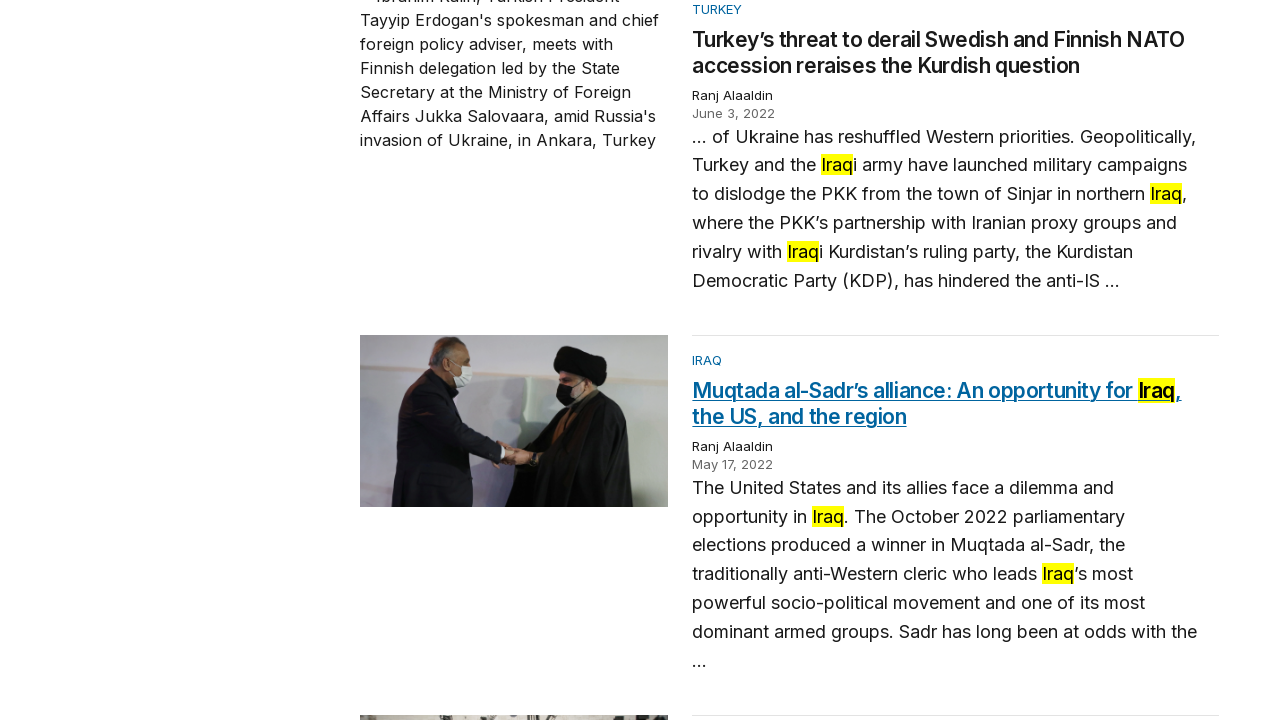

Scrolled to bottom of page (Show More iteration 3)
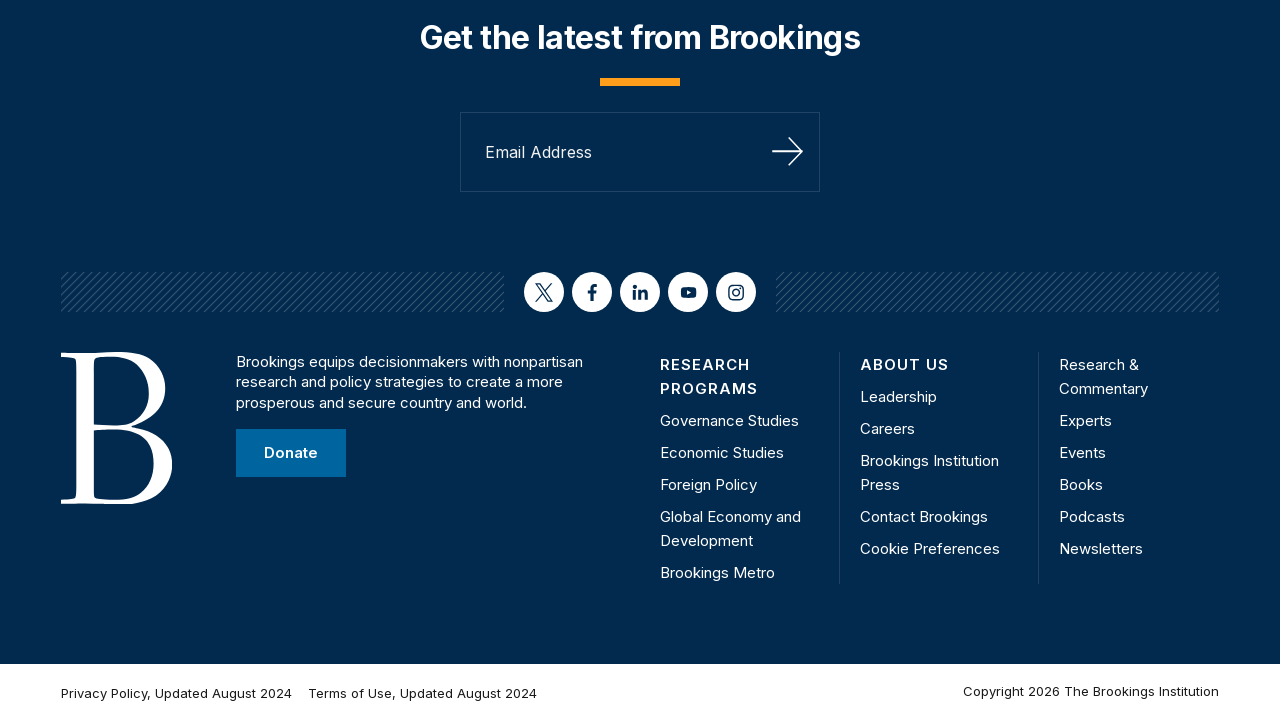

Waited 1 second after scrolling to bottom
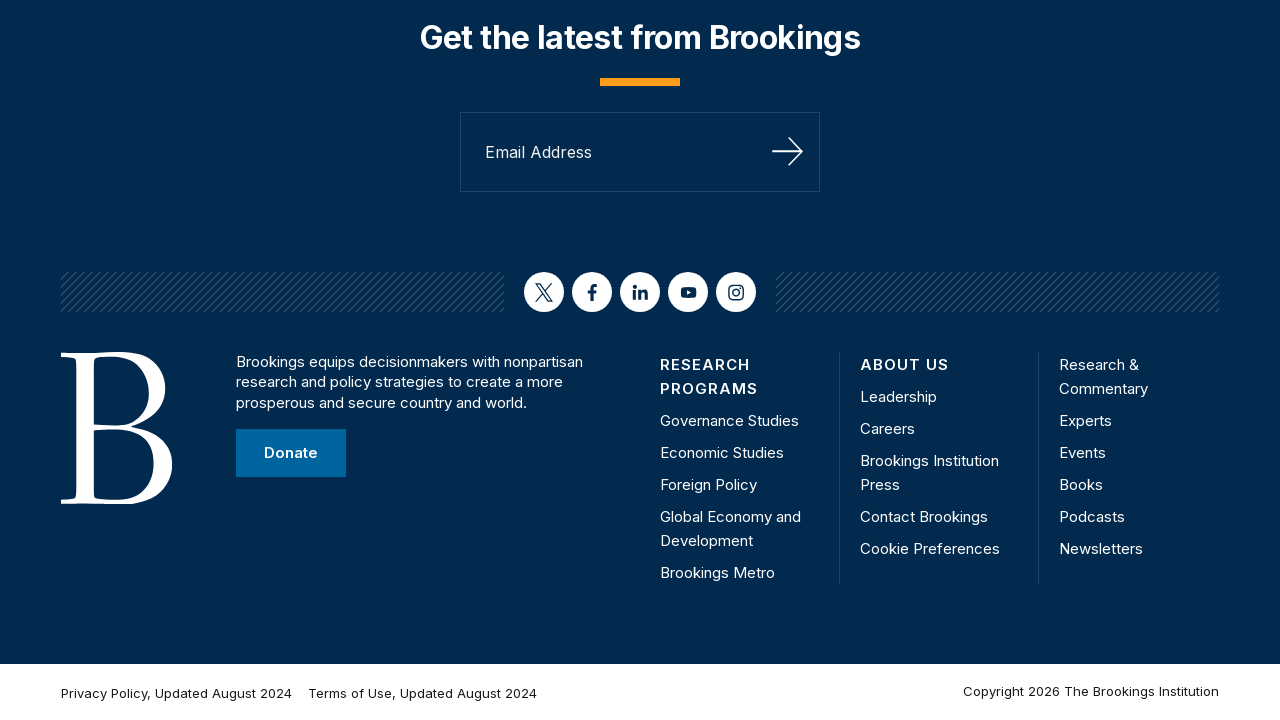

Clicked 'Show More' button (iteration 3) at (790, 360) on xpath=//*[@id="algolia-hits"]/div/button/div
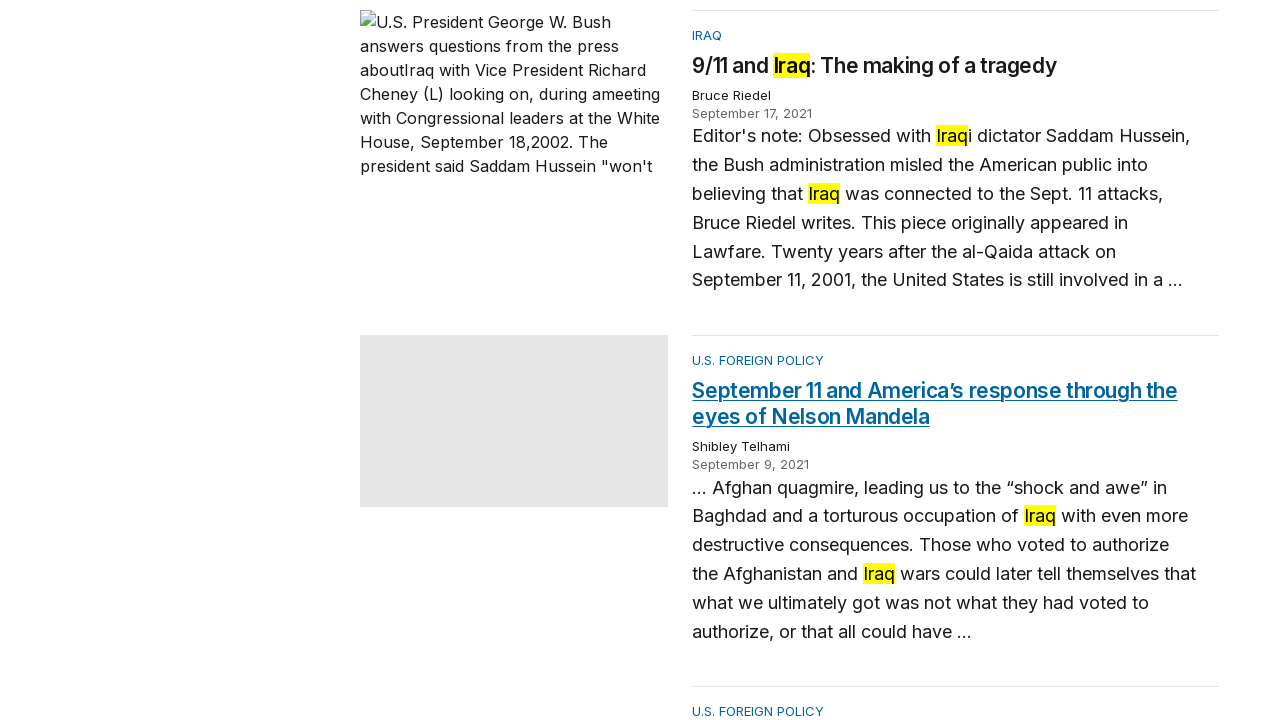

Waited 2 seconds for additional articles to load
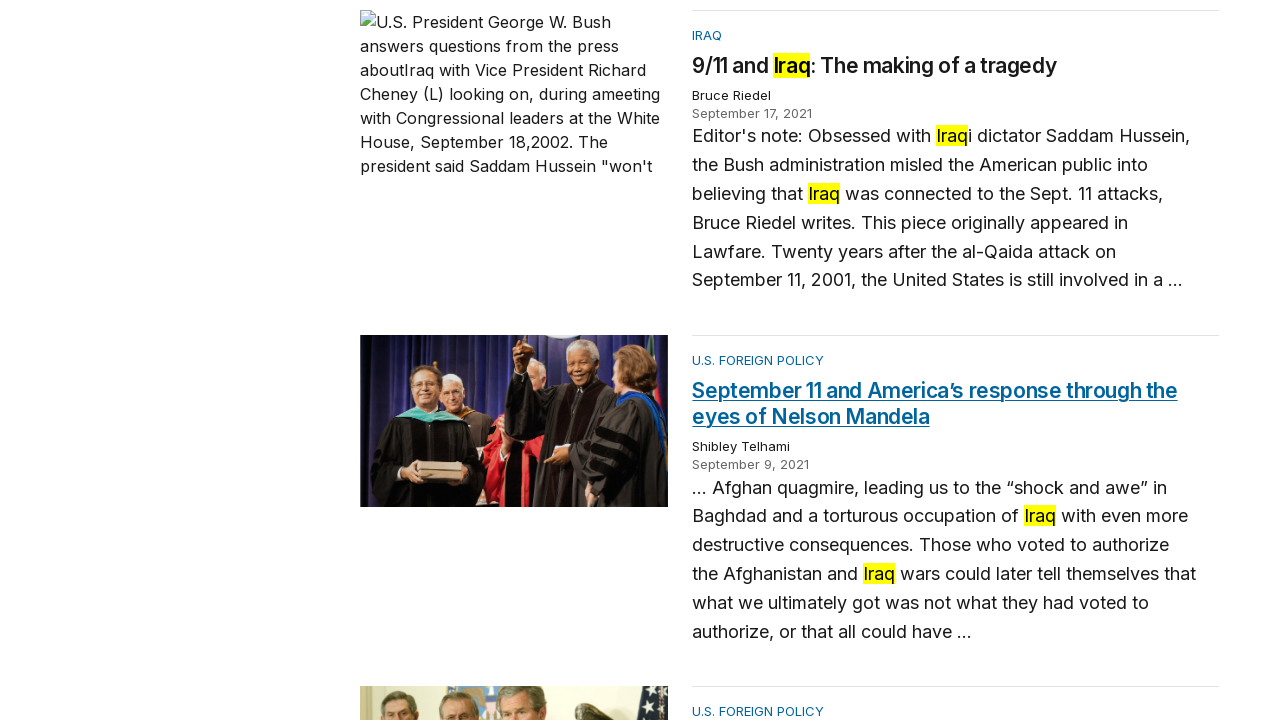

Verified articles are present on the page
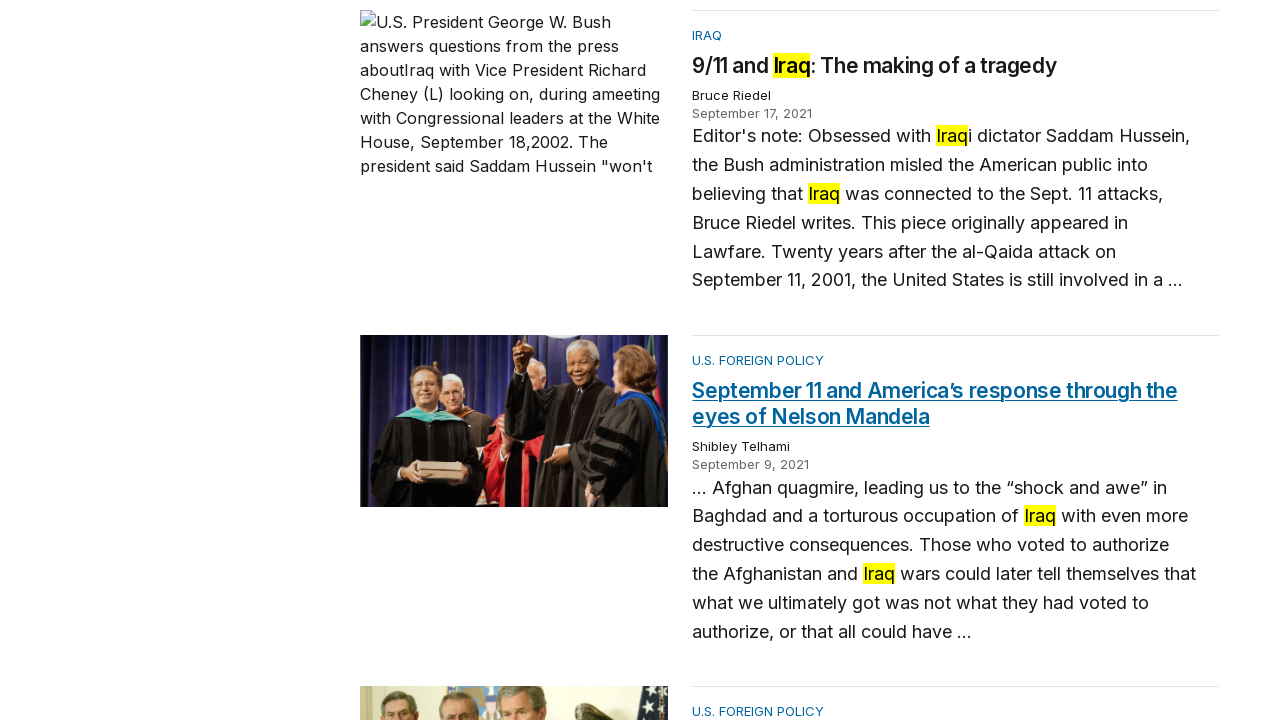

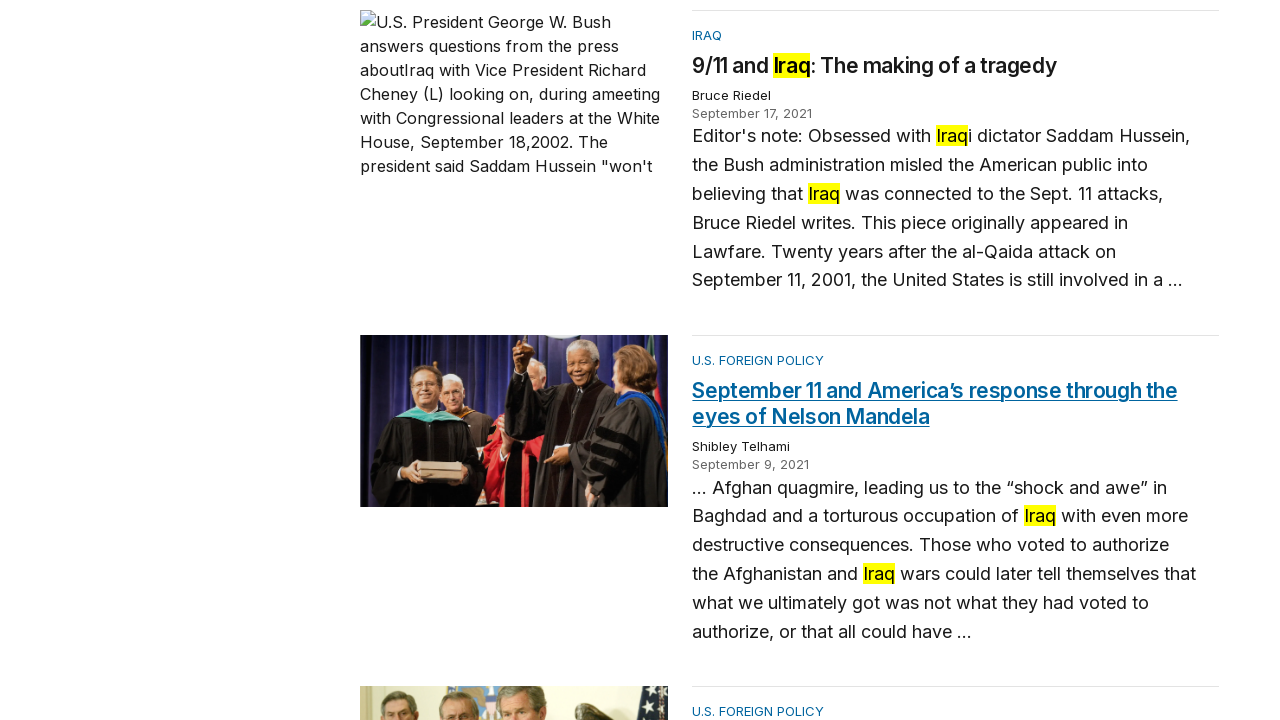